Tests sweet alert popup by clicking the third Show button and attempting to close it via a close icon.

Starting URL: https://www.leafground.com/alert.xhtml

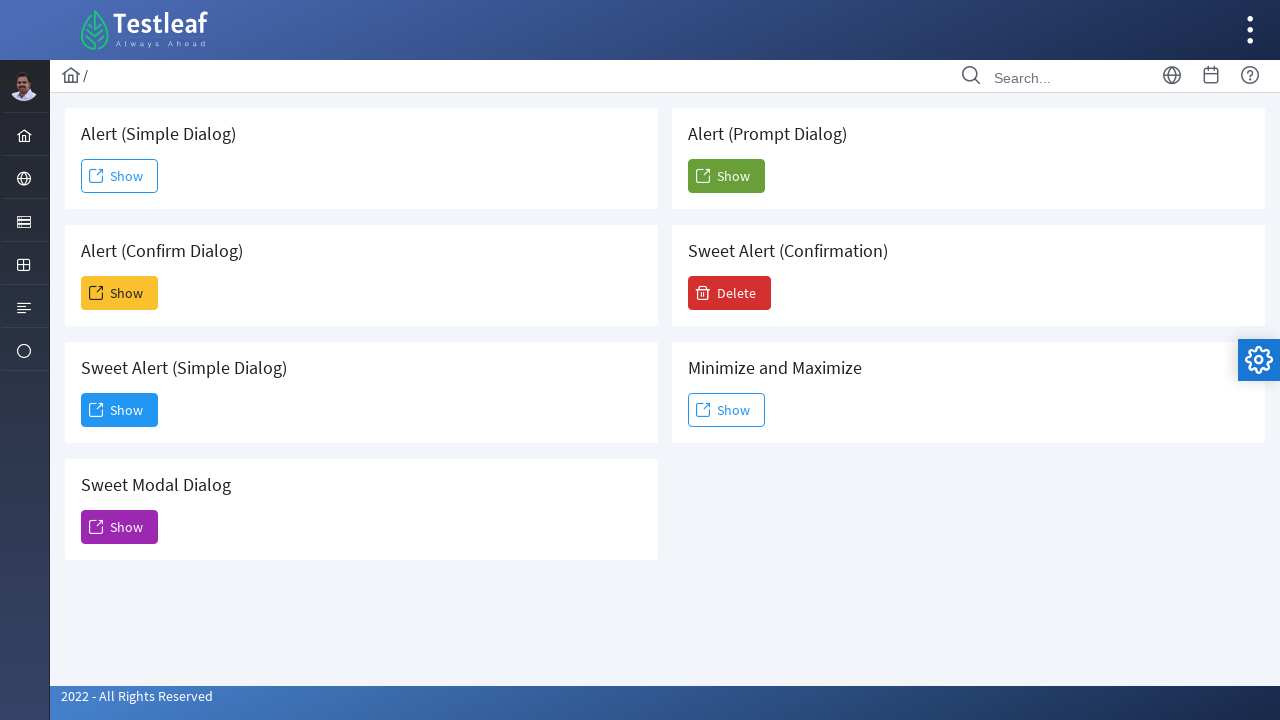

Clicked third Show button to trigger sweet alert at (120, 410) on xpath=//span[text()='Show'] >> nth=2
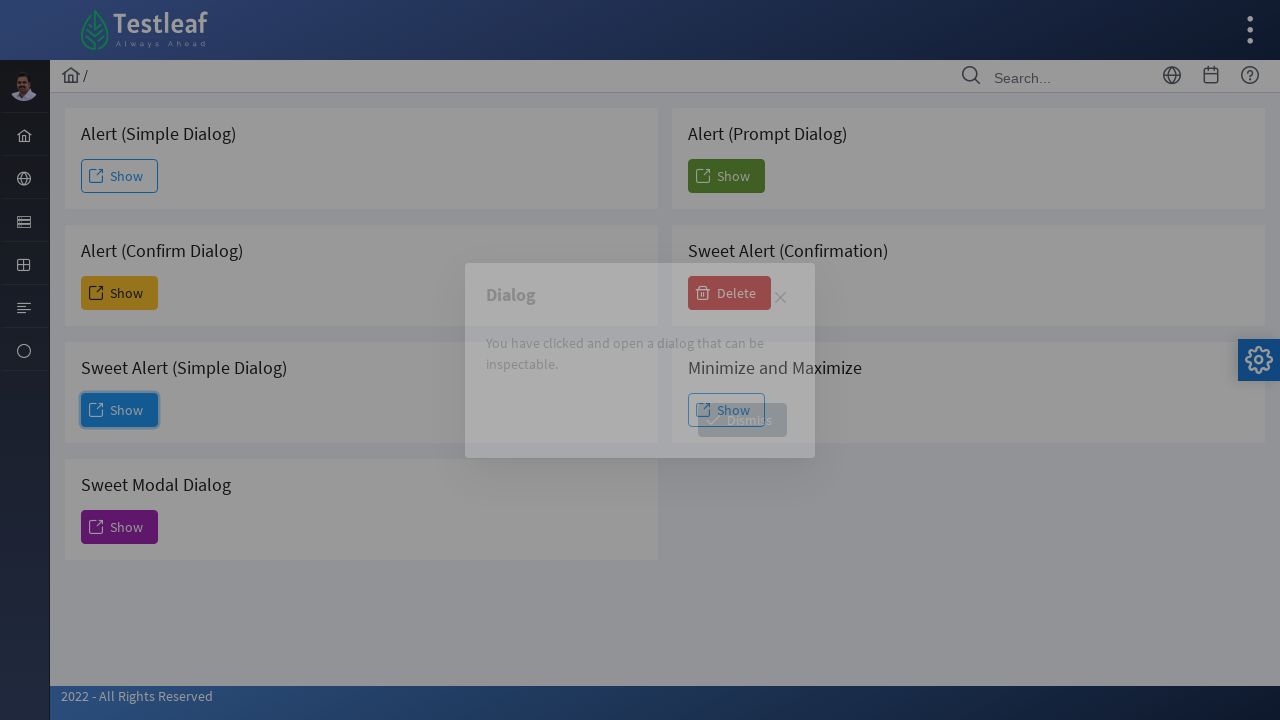

Clicked close icon to dismiss sweet alert at (780, 298) on .ui-icon-closethick >> nth=0
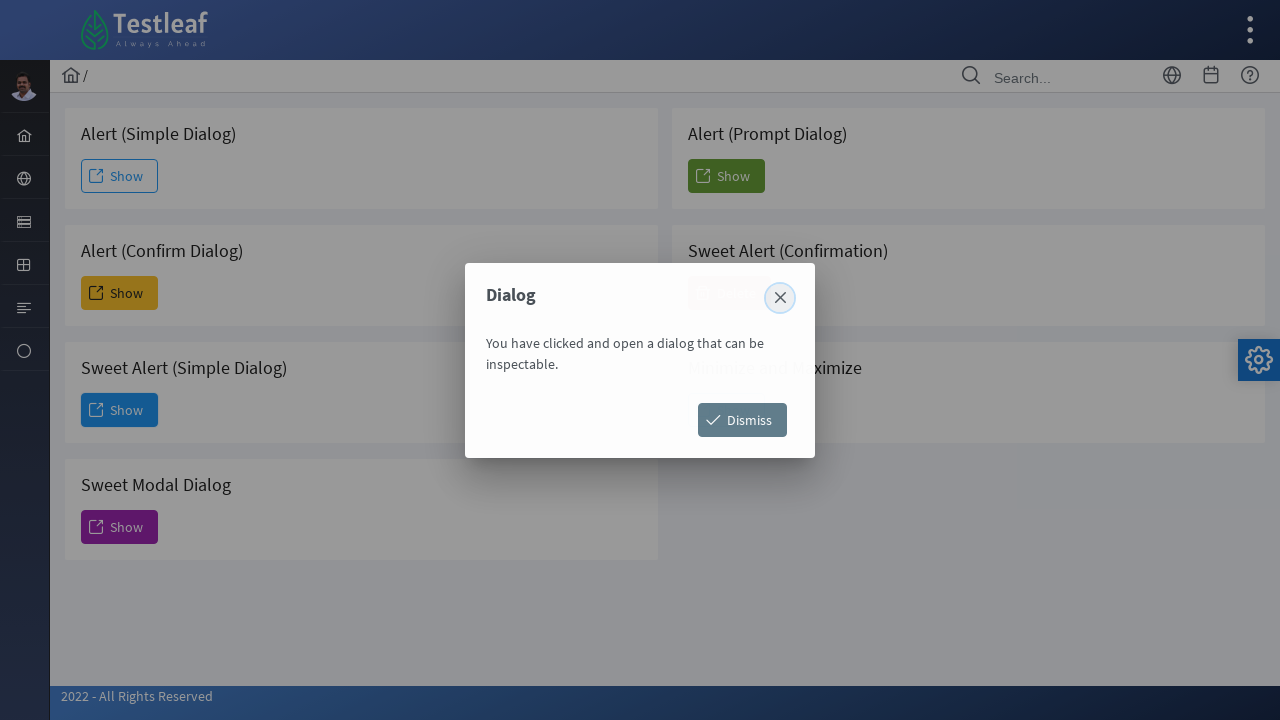

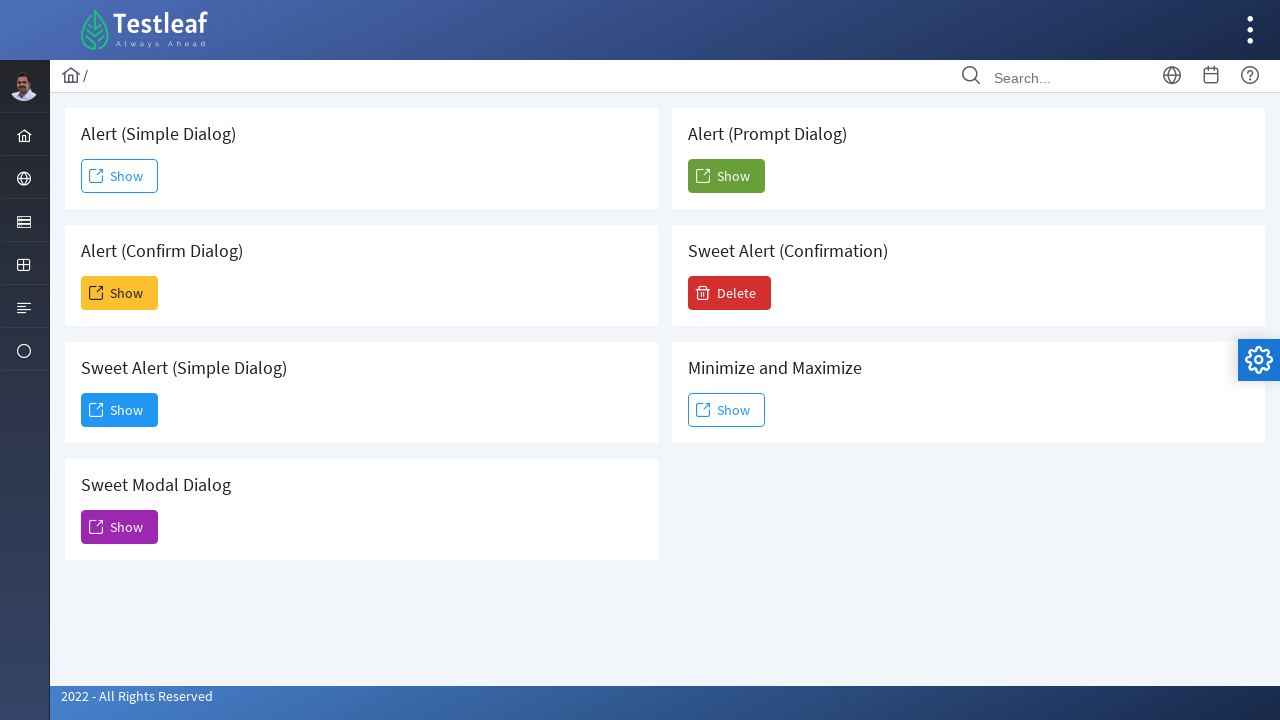